Tests BMI calculator with overweight values by entering weight (180kg), height (200cm), age (20), selecting male gender, and verifying the BMI result

Starting URL: https://60tools.com/de/tool/bmi-calculator

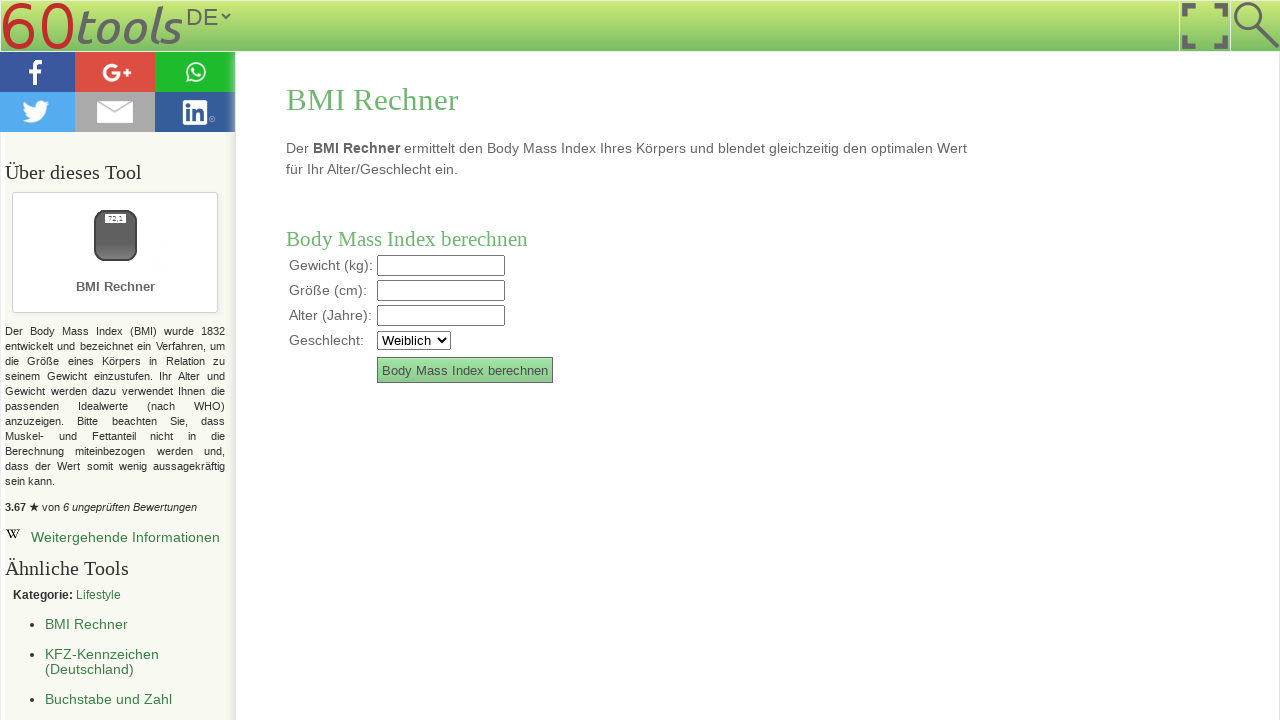

Entered weight of 180 kg on input[name='weight']
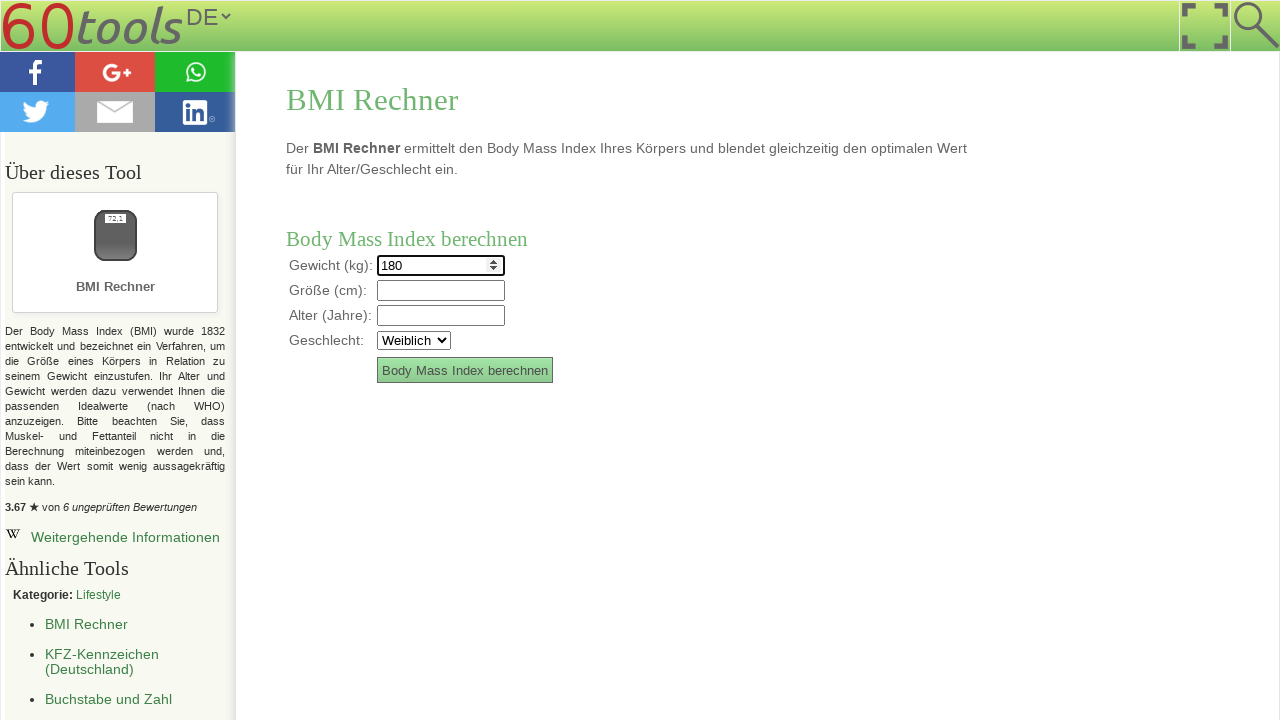

Entered height of 200 cm on input[name='size']
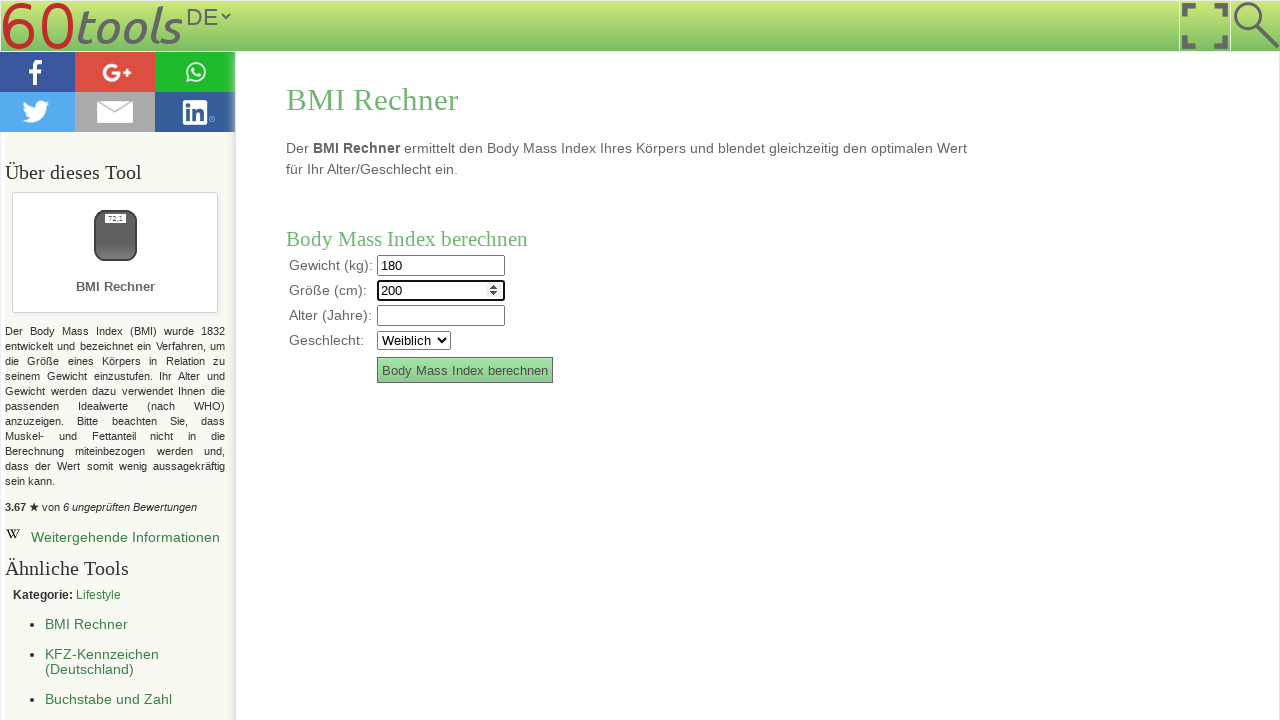

Entered age of 20 years on input[name='age']
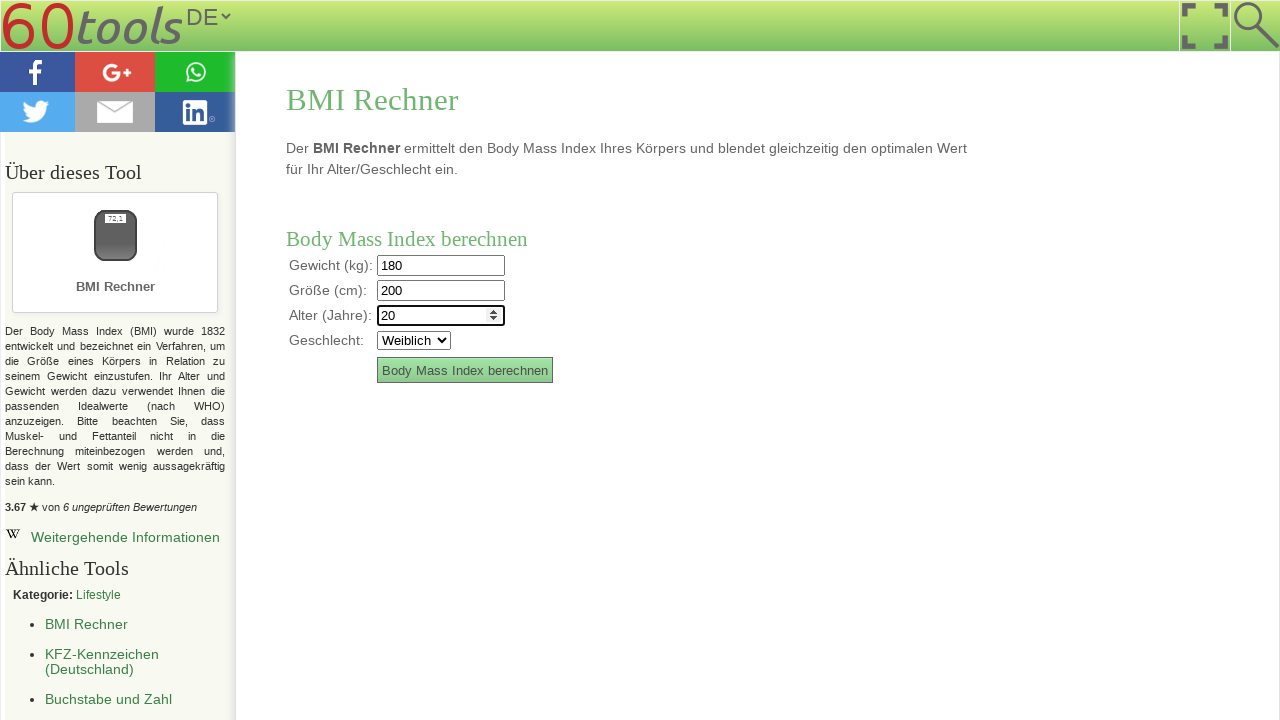

Selected male (Männlich) as gender on select[name='sex']
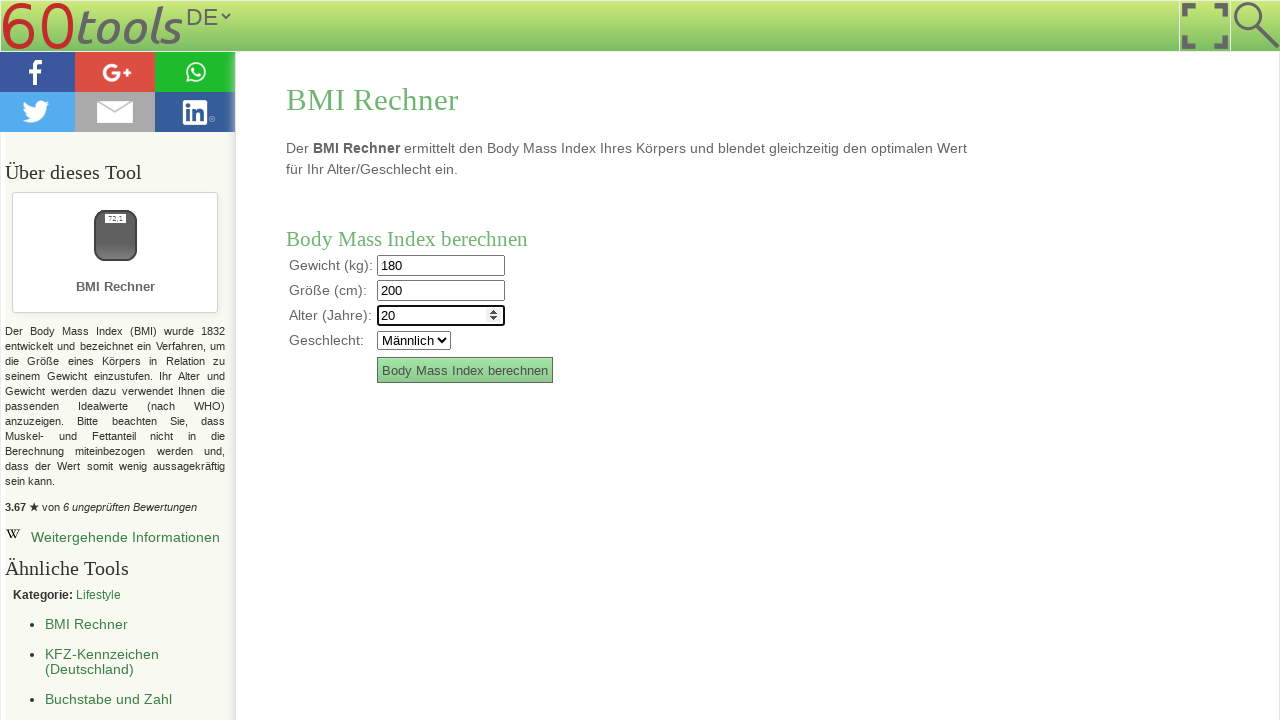

Clicked calculate button at (465, 370) on xpath=//*[@id='toolForm']/table/tbody/tr[5]/td[2]/input[2]
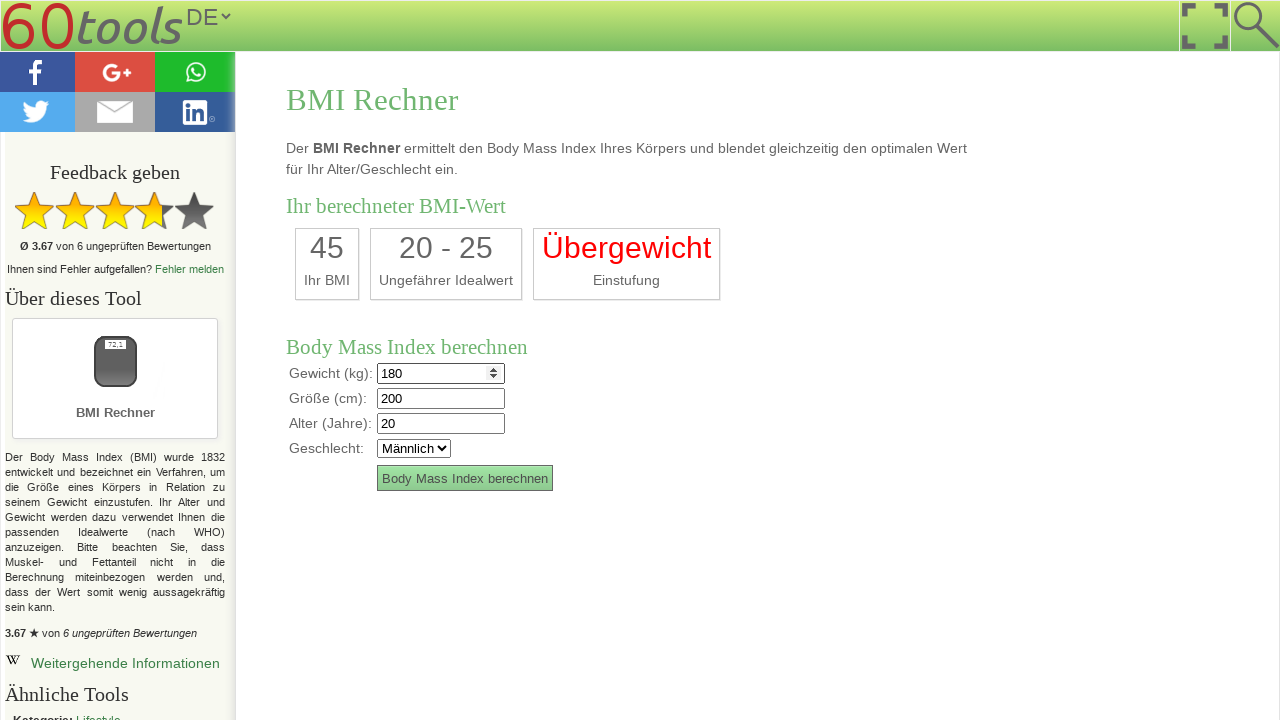

BMI result appeared on page
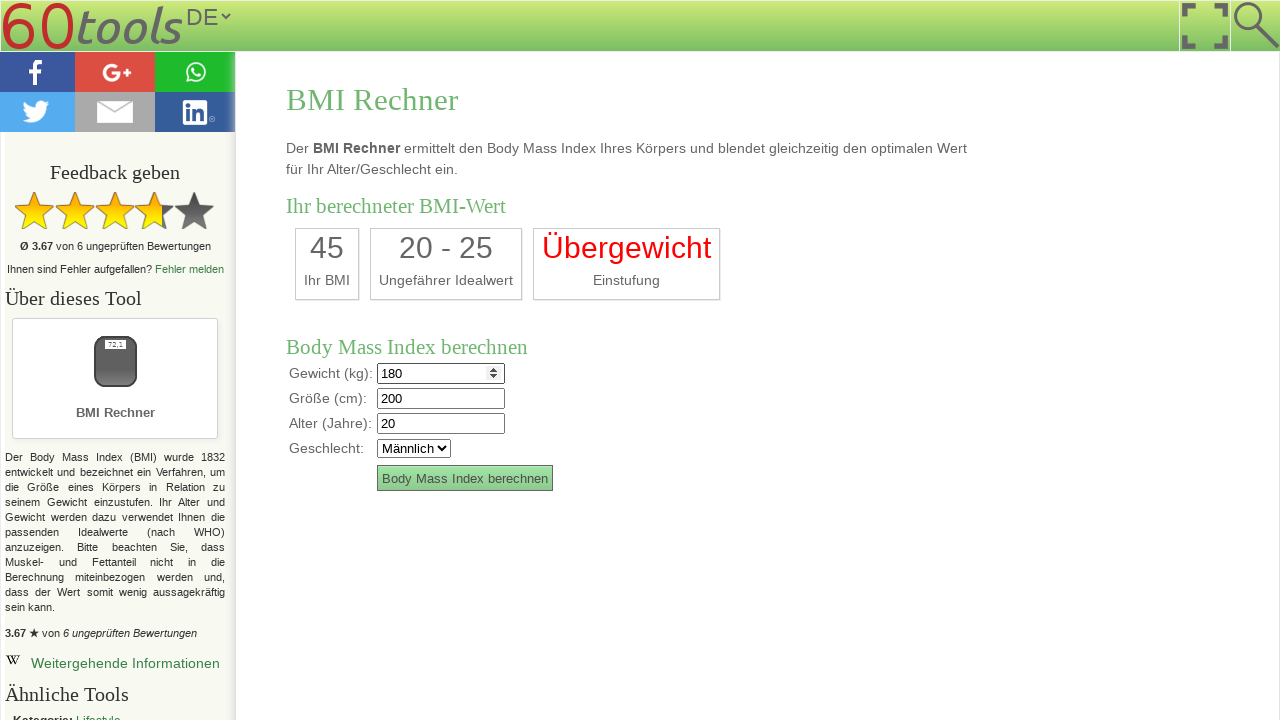

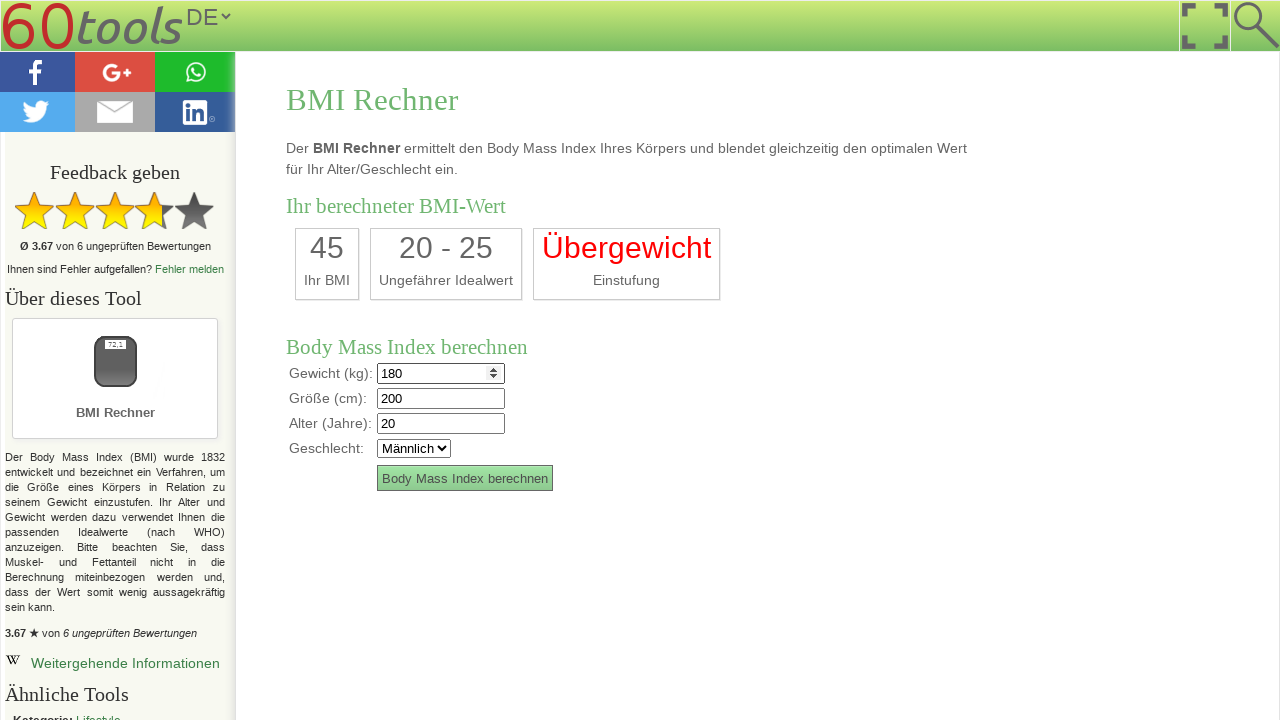